Tests weather lookup for McMurdo Station in Antarctica by searching the location name and verifying the temperature display loads correctly

Starting URL: https://www.accuweather.com/

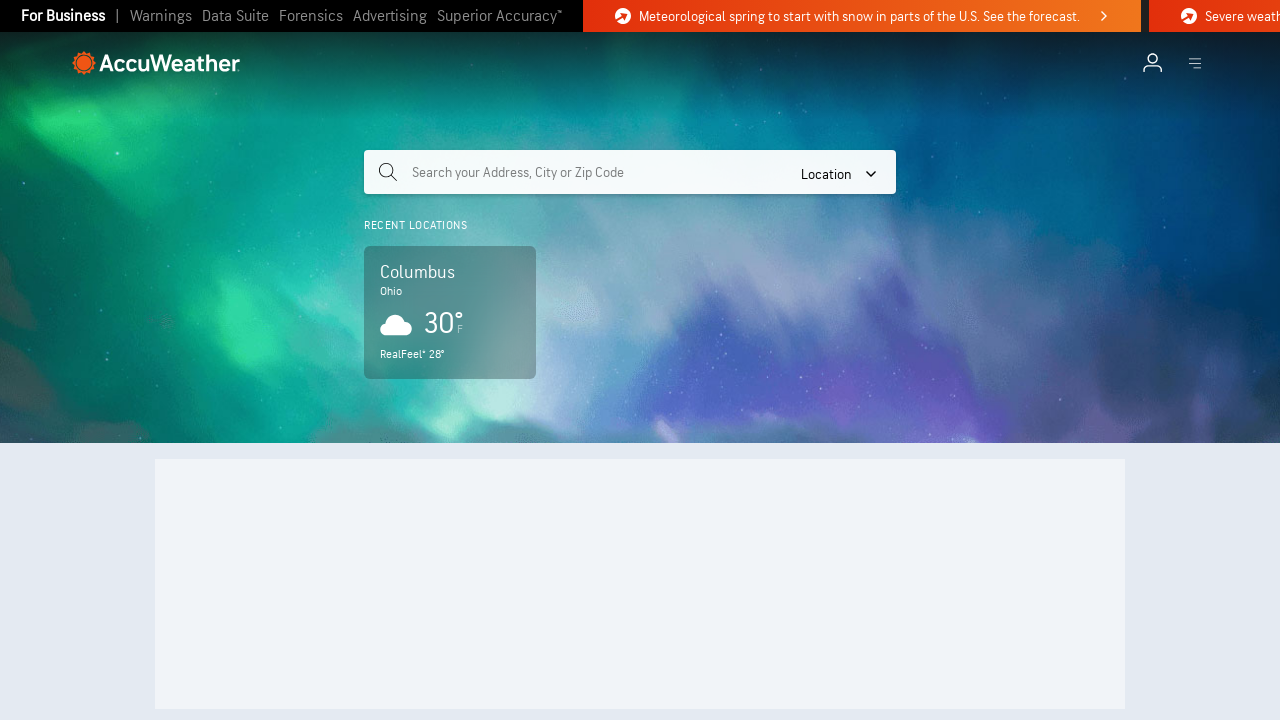

Filled search input with 'McMurdo Station, AQ' on input[name="query"].search-input
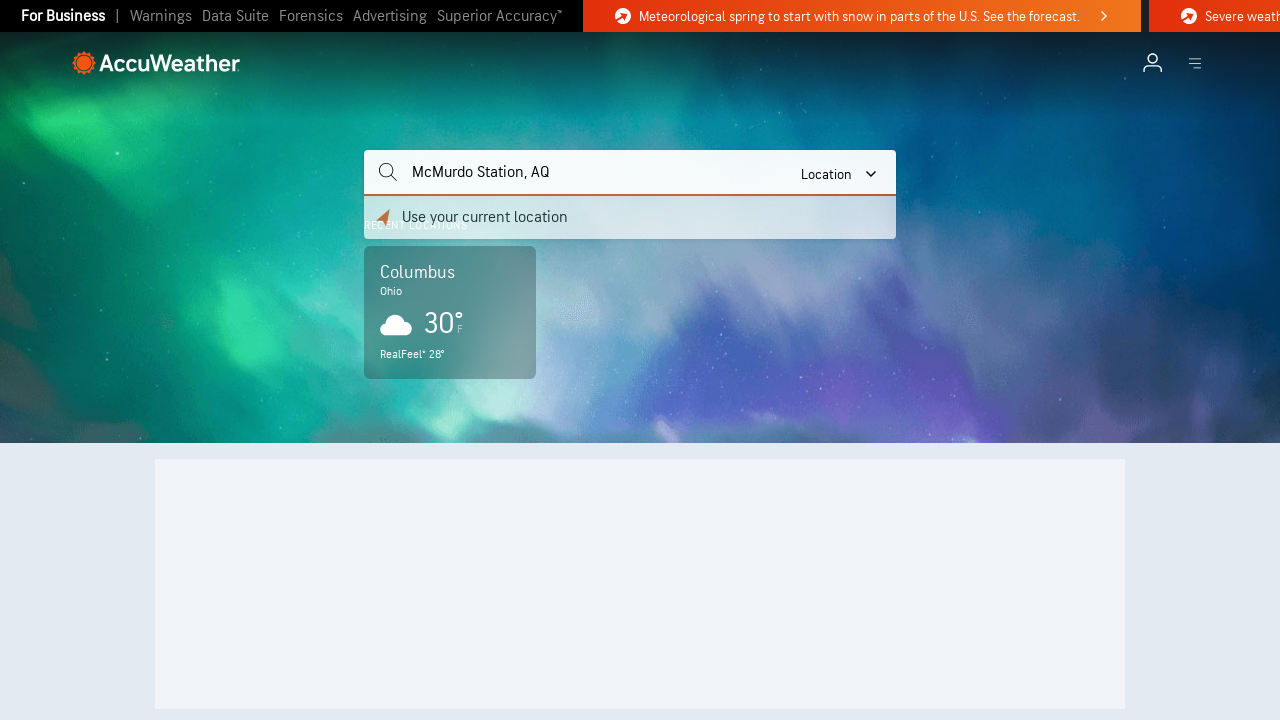

Pressed Enter to submit search for McMurdo Station on input[name="query"].search-input
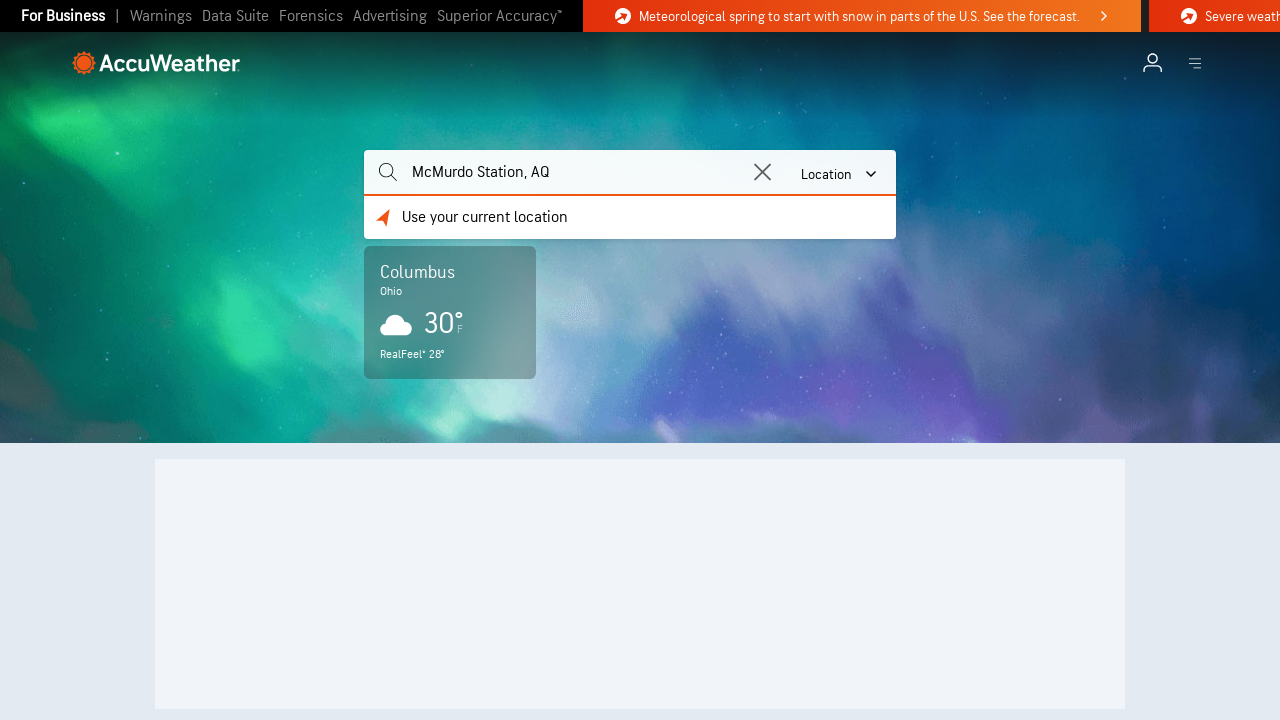

Weather card body loaded
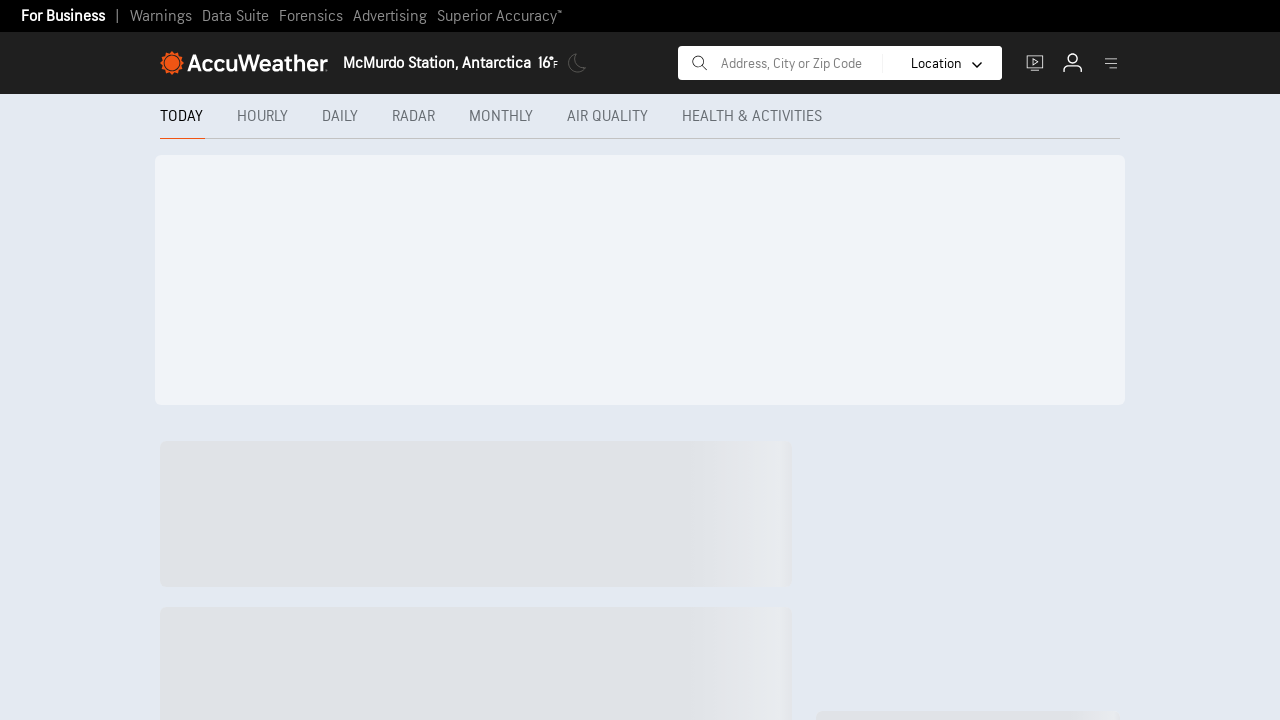

Temperature element became visible
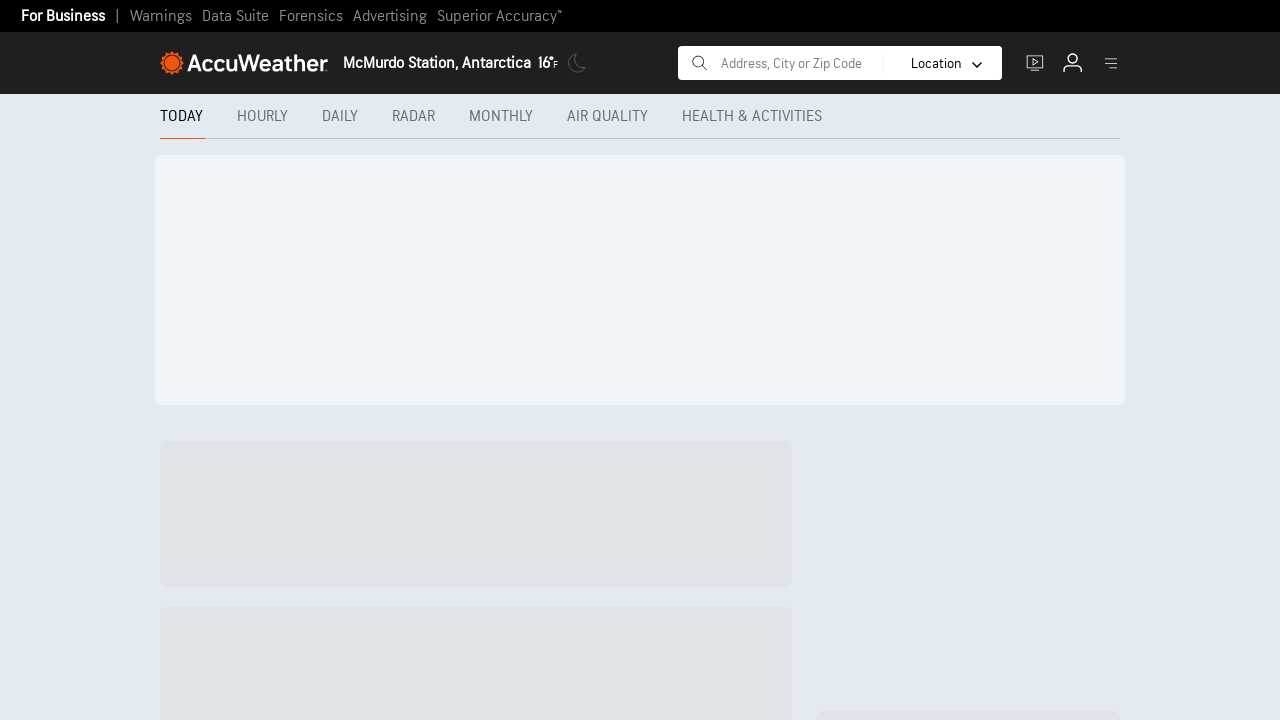

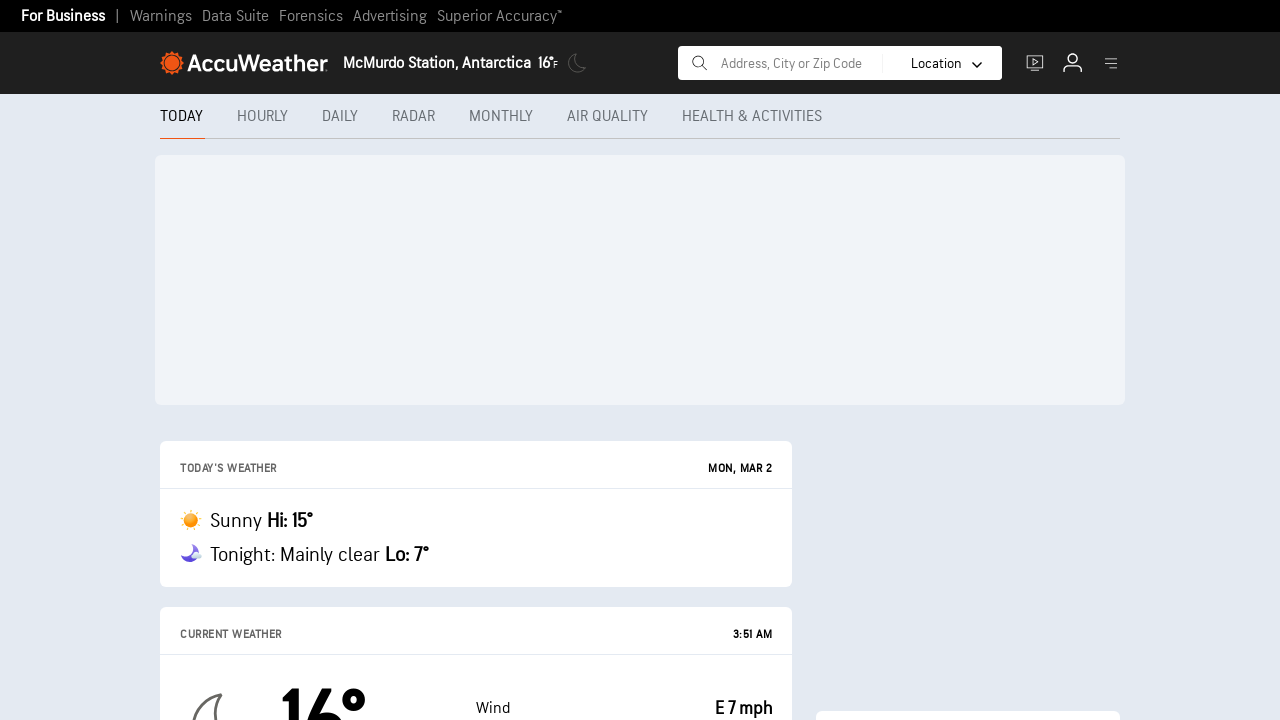